Tests infinite scroll functionality by scrolling down the page using JavaScript execution.

Starting URL: http://the-internet.herokuapp.com/infinite_scroll

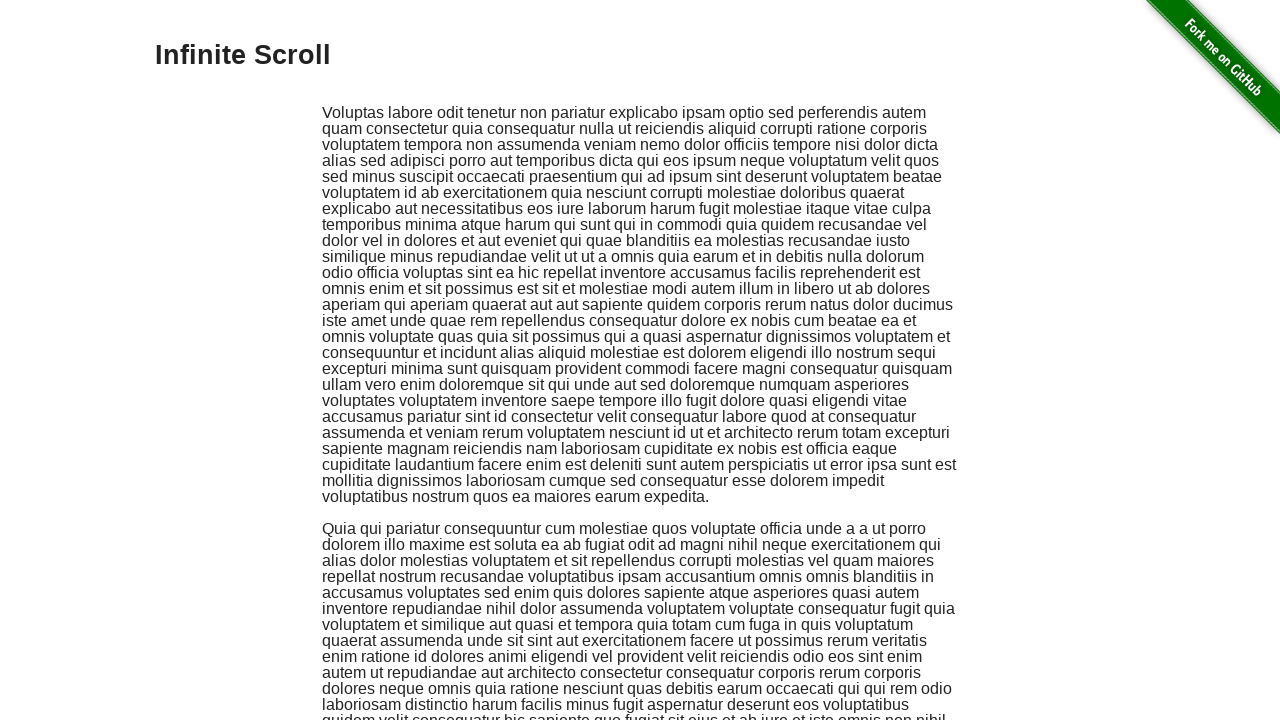

Scrolled down to the bottom of the page using JavaScript
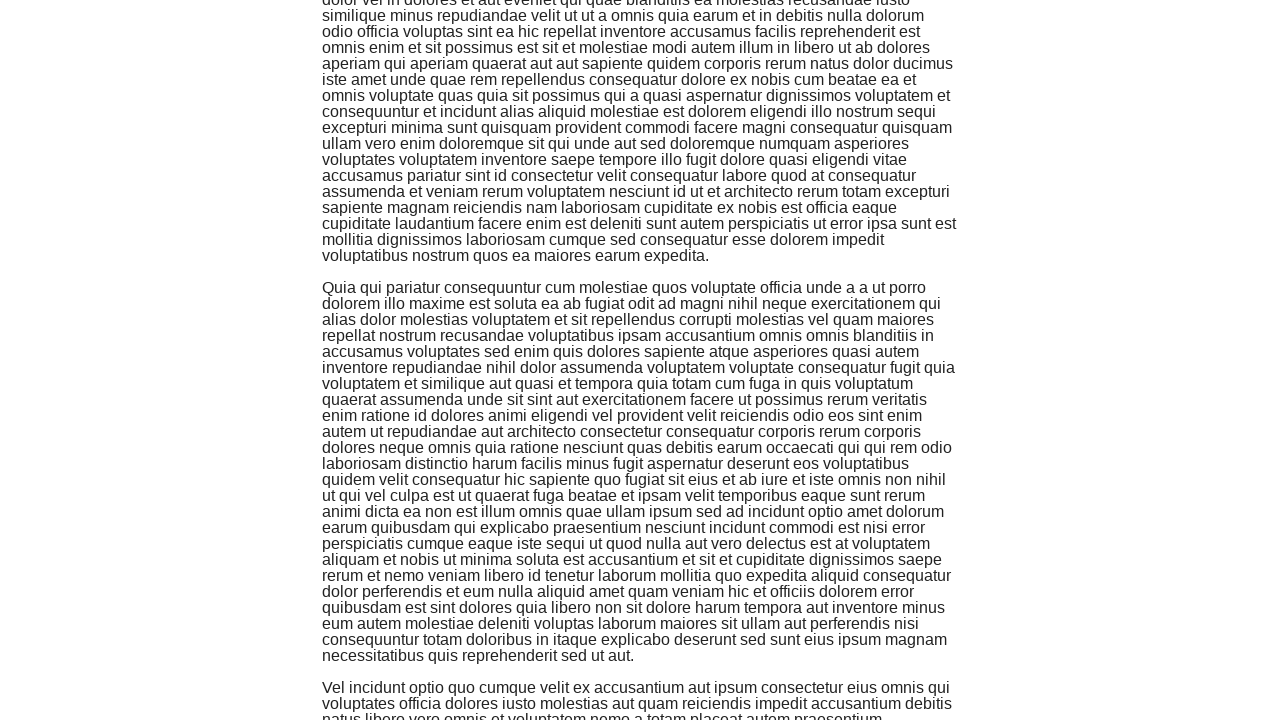

Waited 1 second for new content to load
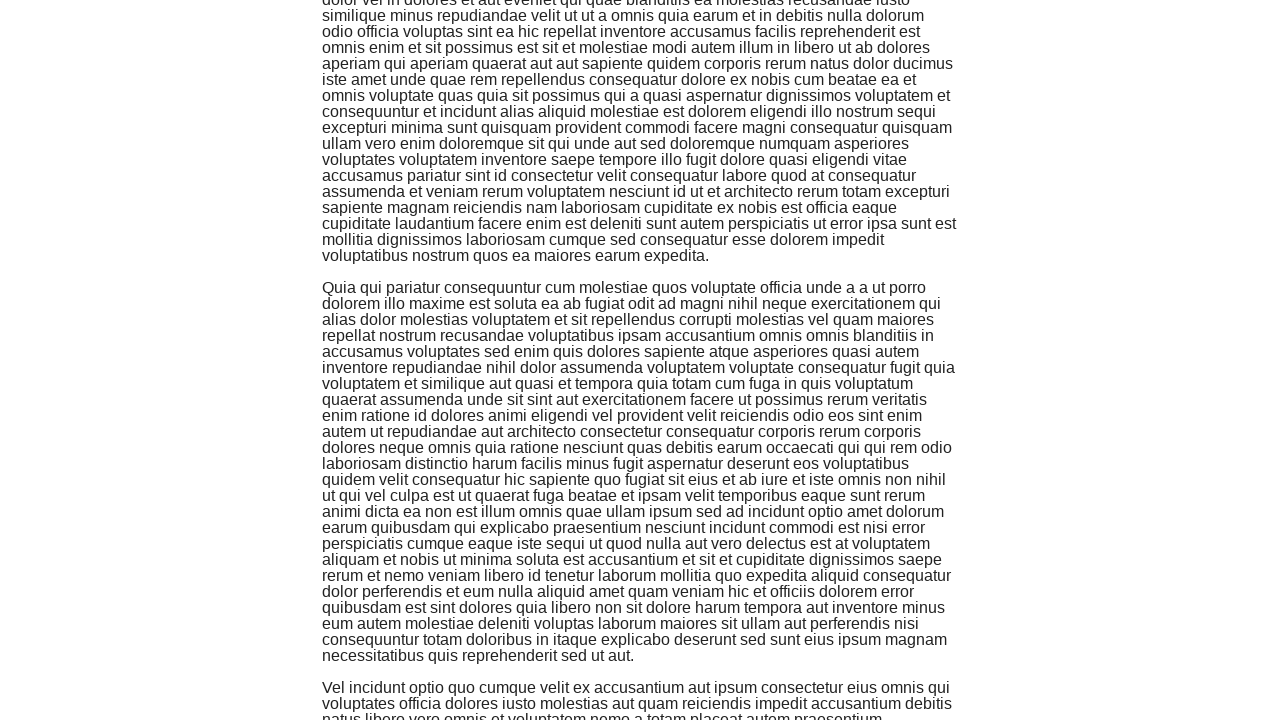

Scrolled down again to verify infinite scroll functionality
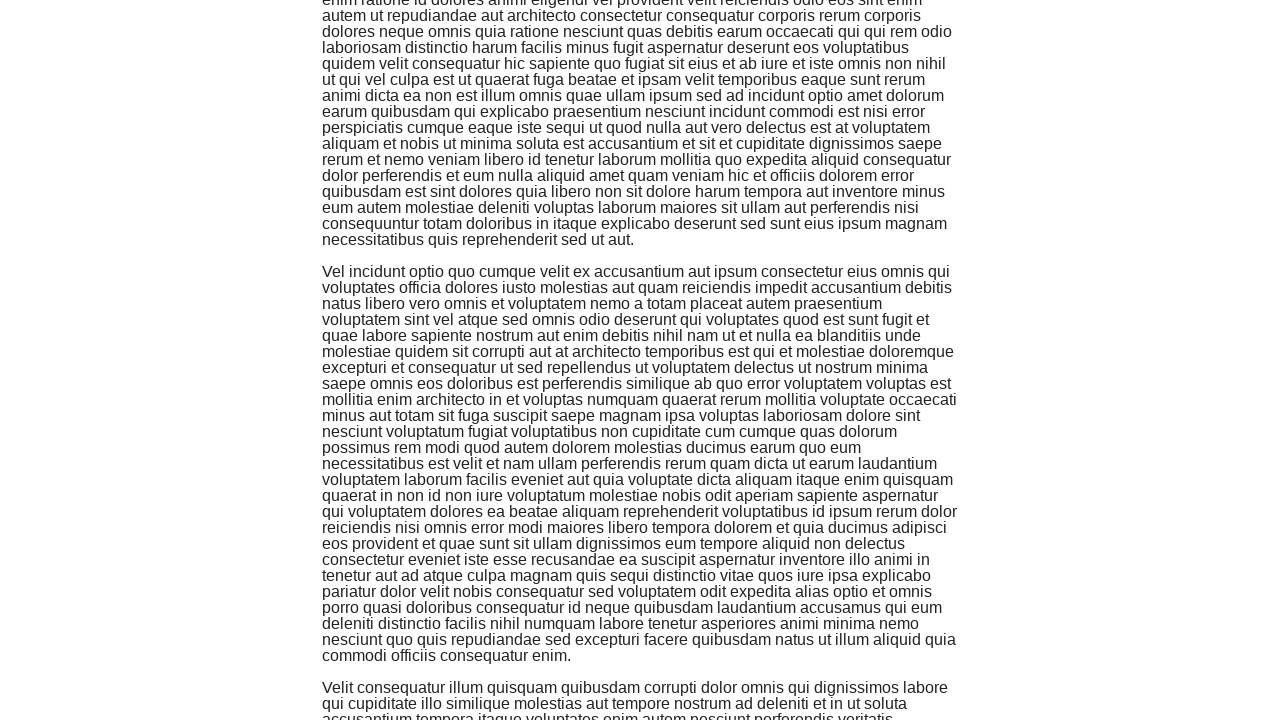

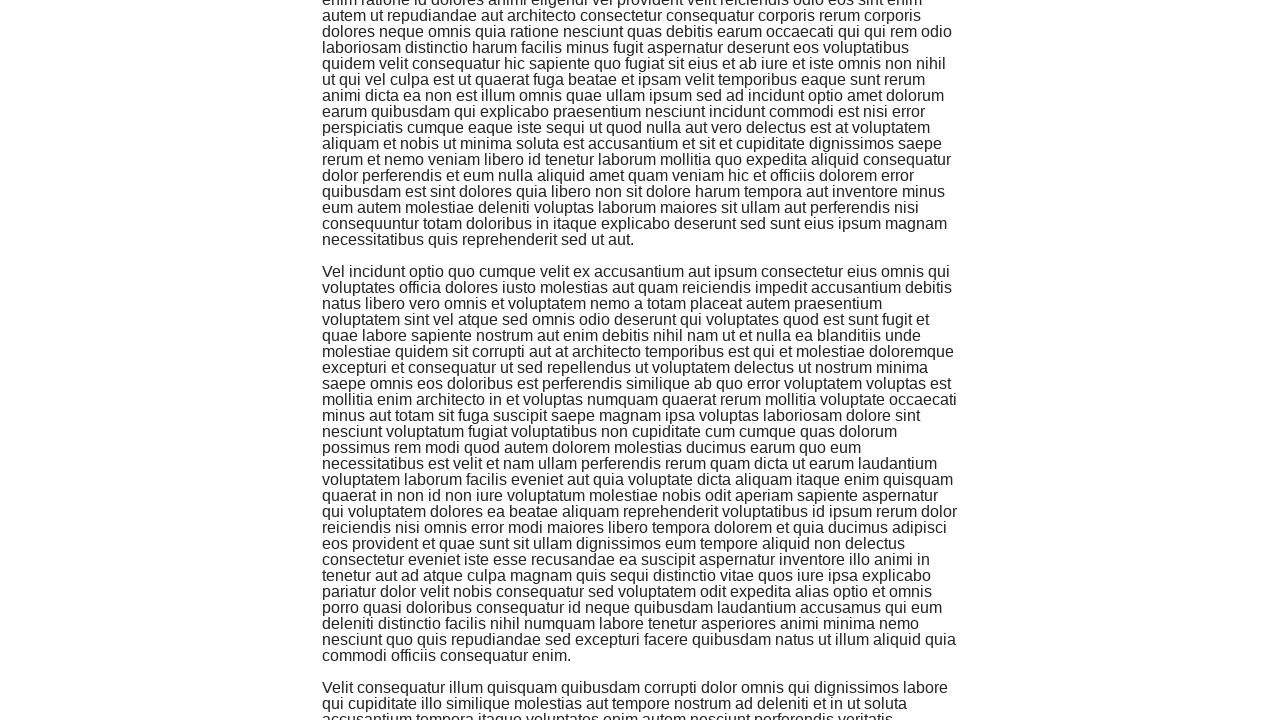